Tests popup window handling by clicking a link that opens a popup window, then switching to and closing the popup while keeping the parent window open

Starting URL: https://omayo.blogspot.com/

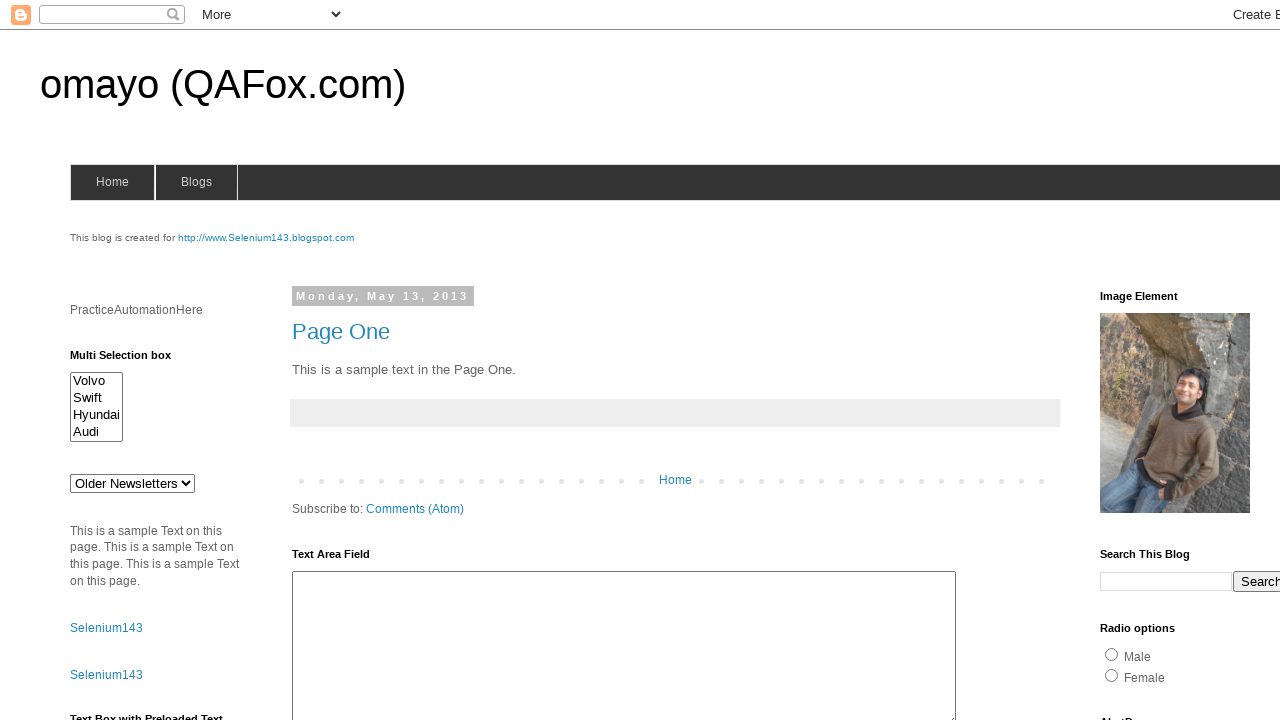

Clicked 'Open a popup window' link at (132, 360) on text=Open a popup window
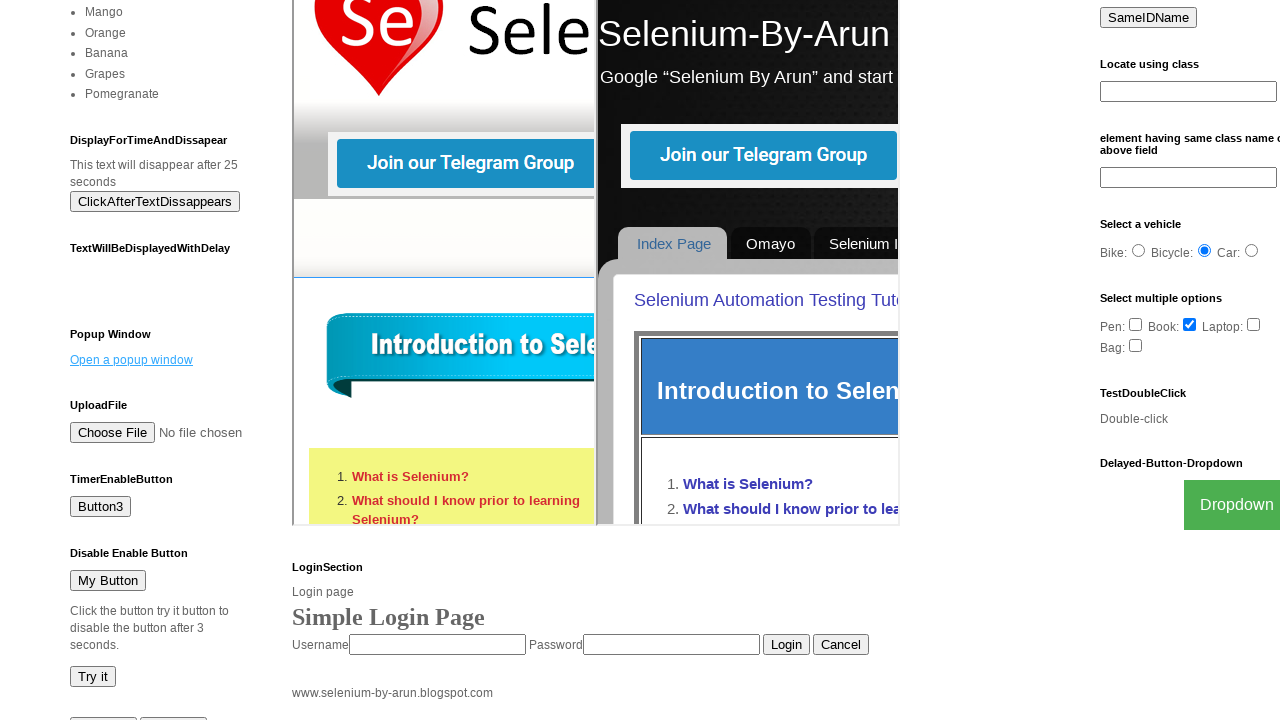

Popup window opened and reference obtained
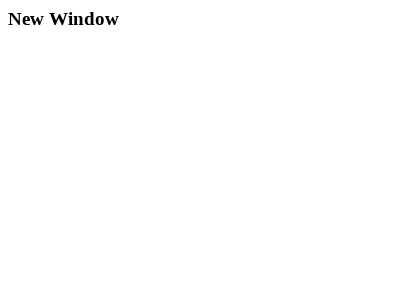

Popup window finished loading
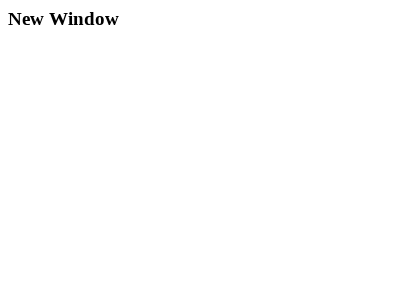

Popup window closed, parent window remains open
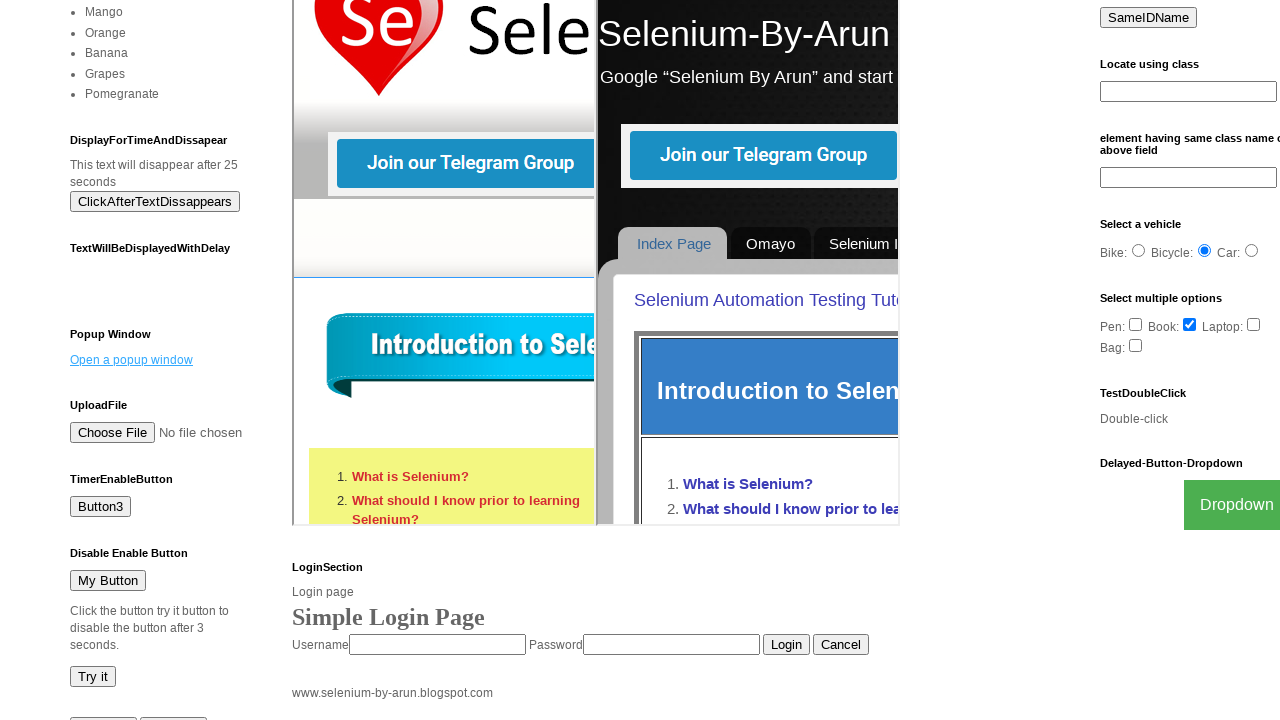

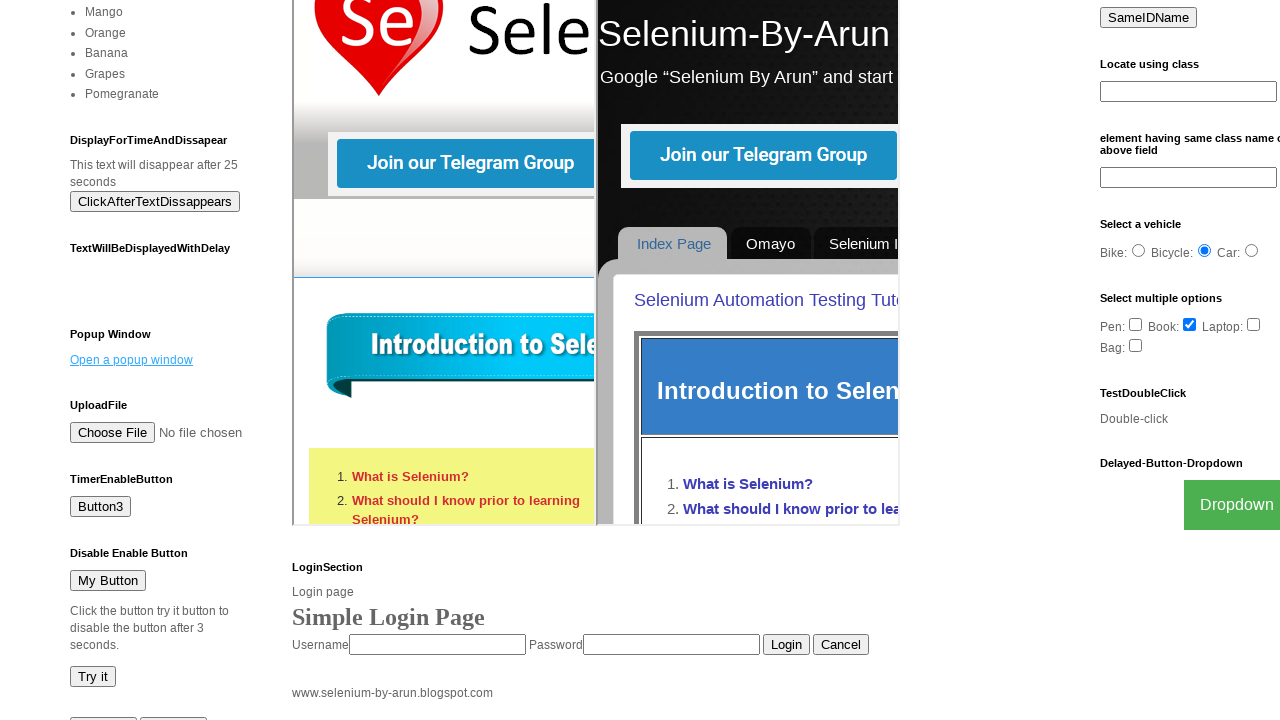